Tests clicking on the "OrangeHRM, Inc" link on the login page, which opens the company website in a new browser window

Starting URL: https://opensource-demo.orangehrmlive.com/web/index.php/auth/login

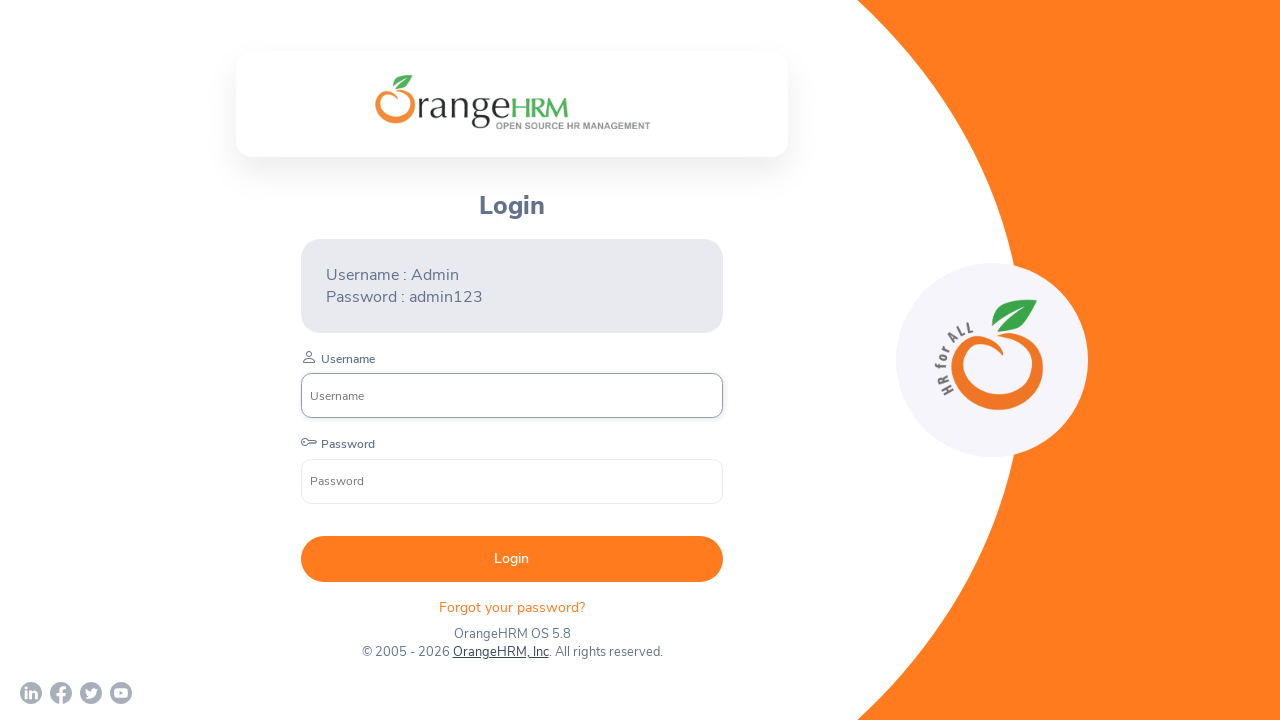

Waited for page to load (networkidle state)
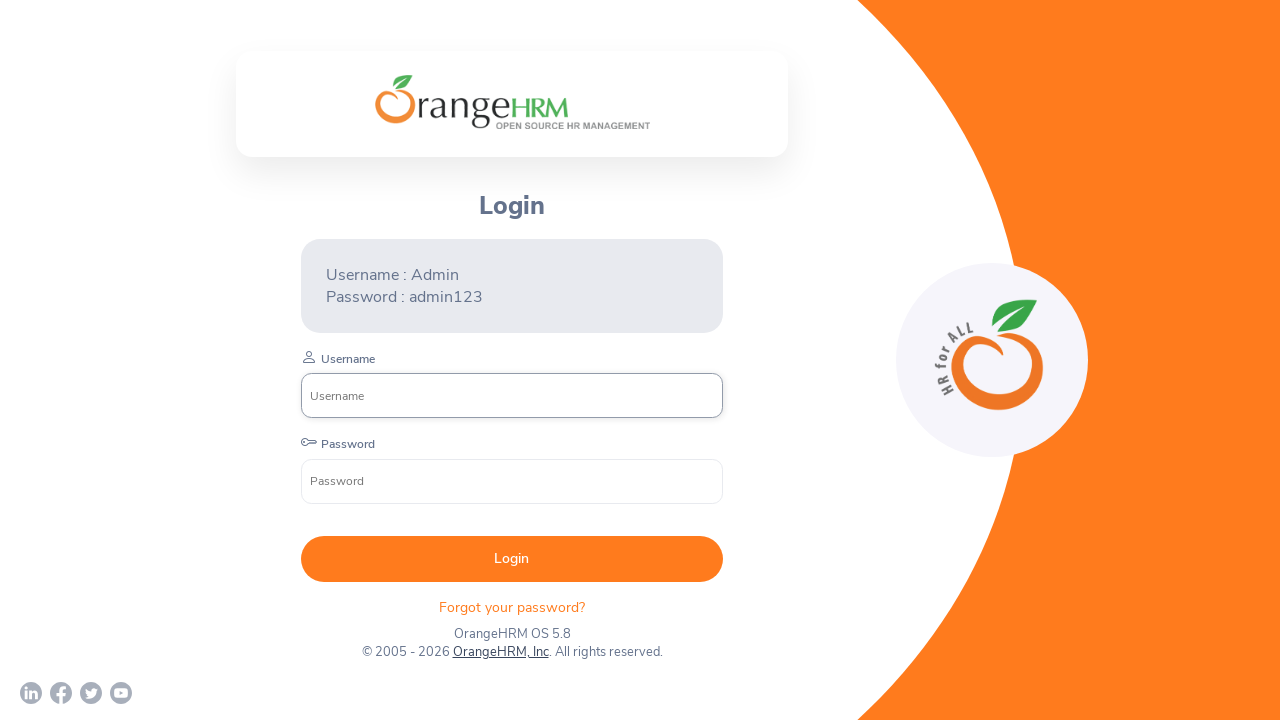

Clicked on 'OrangeHRM, Inc' link to open company website at (500, 652) on text=OrangeHRM, Inc
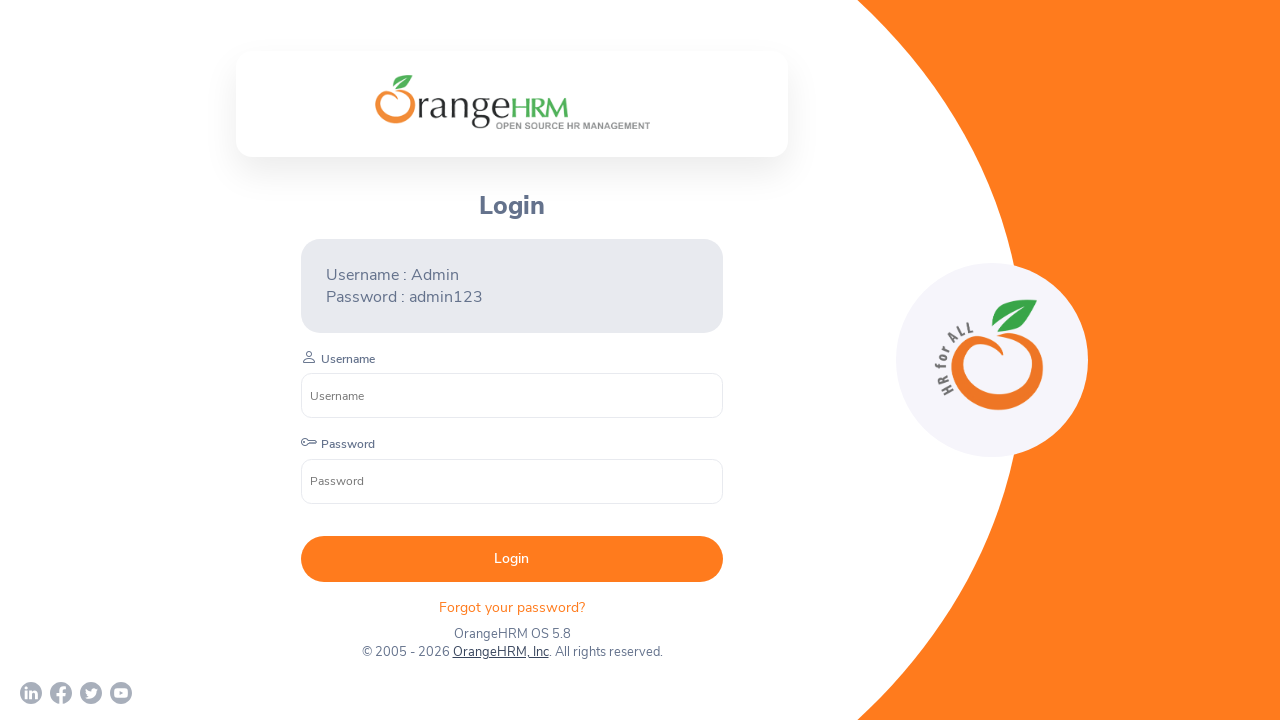

Waited 2 seconds for new browser window to open
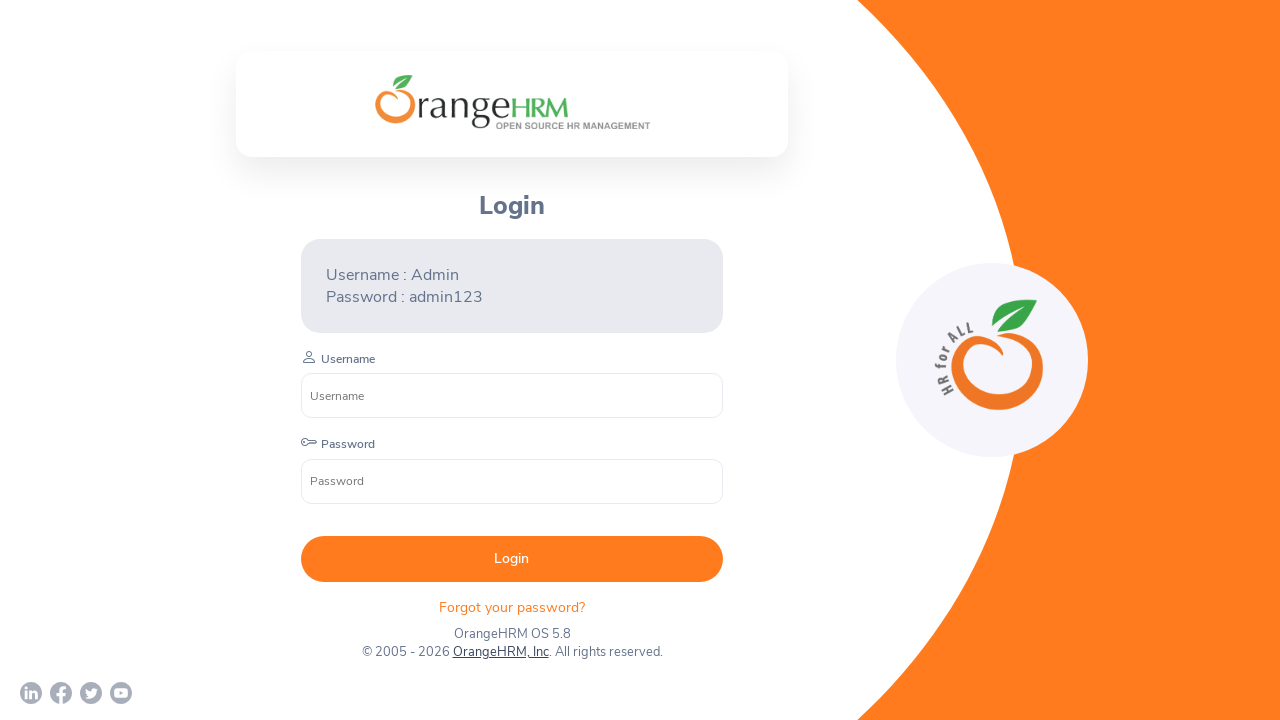

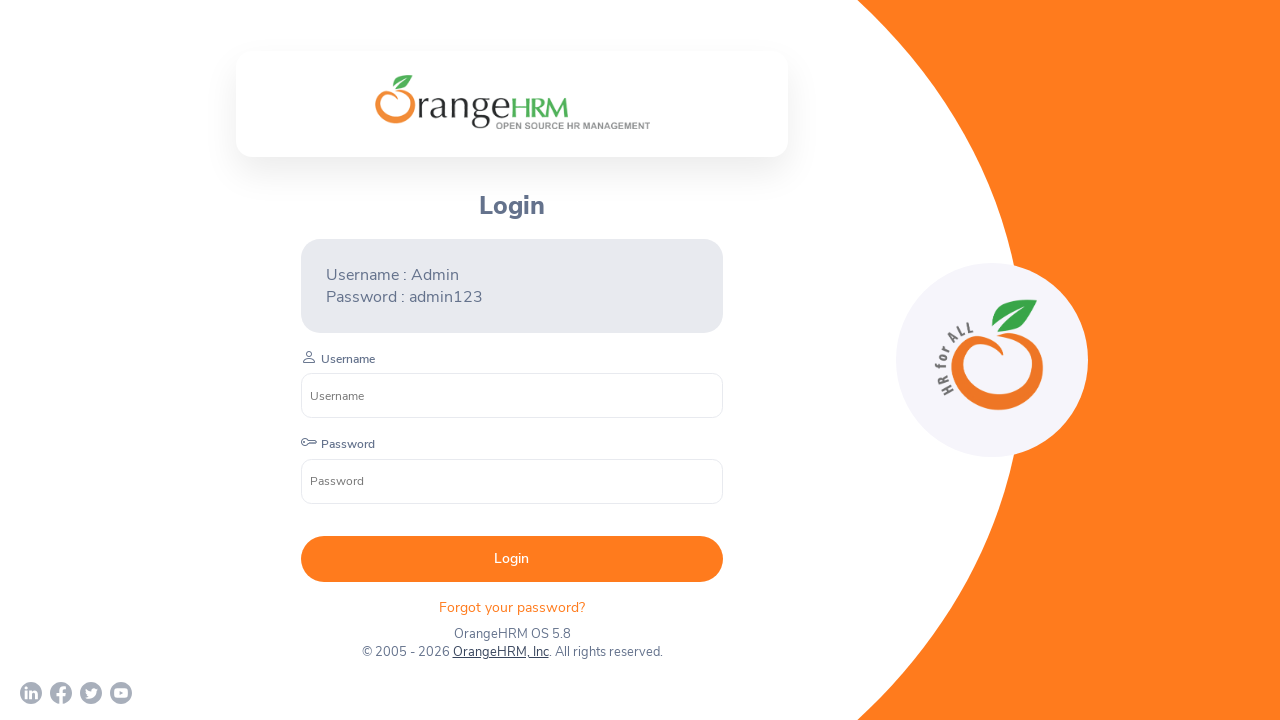